Tests a todo application by clicking checkboxes to complete items, adding a new todo item with text, and clicking the archive button to archive completed items.

Starting URL: http://crossbrowsertesting.github.io/todo-app.html

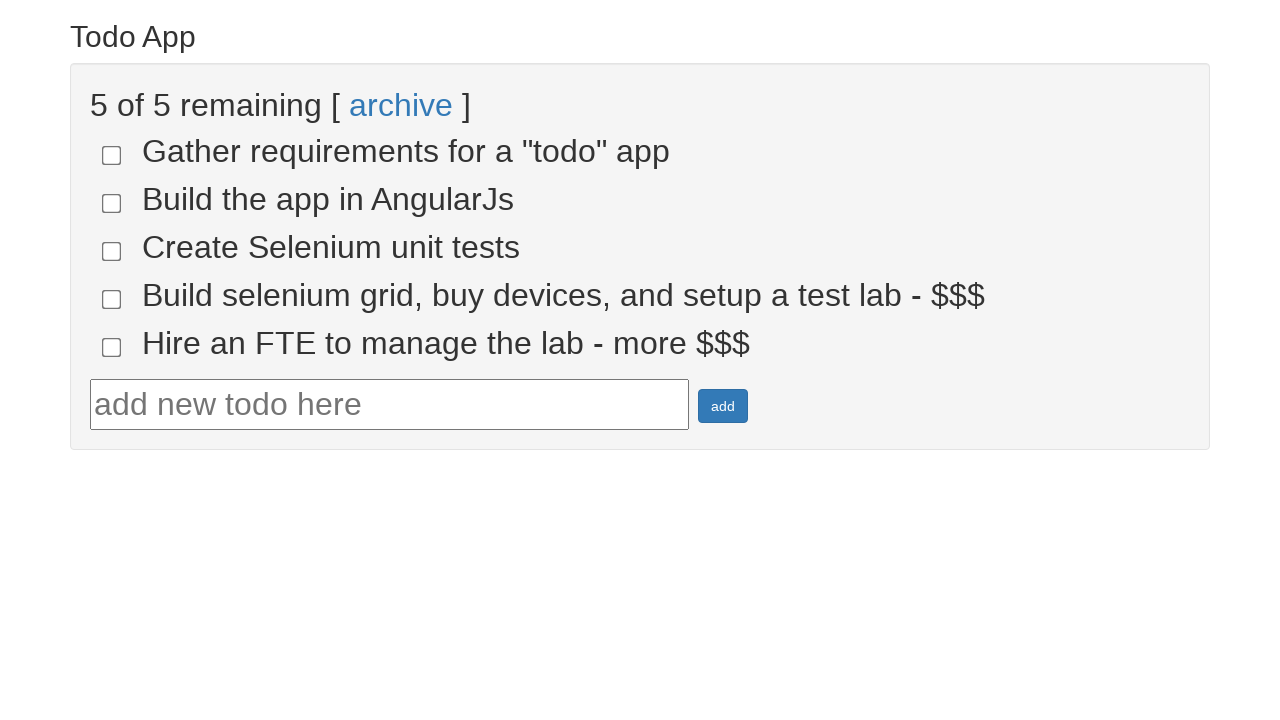

Clicked todo-4 checkbox to mark as complete at (112, 299) on input[name='todo-4']
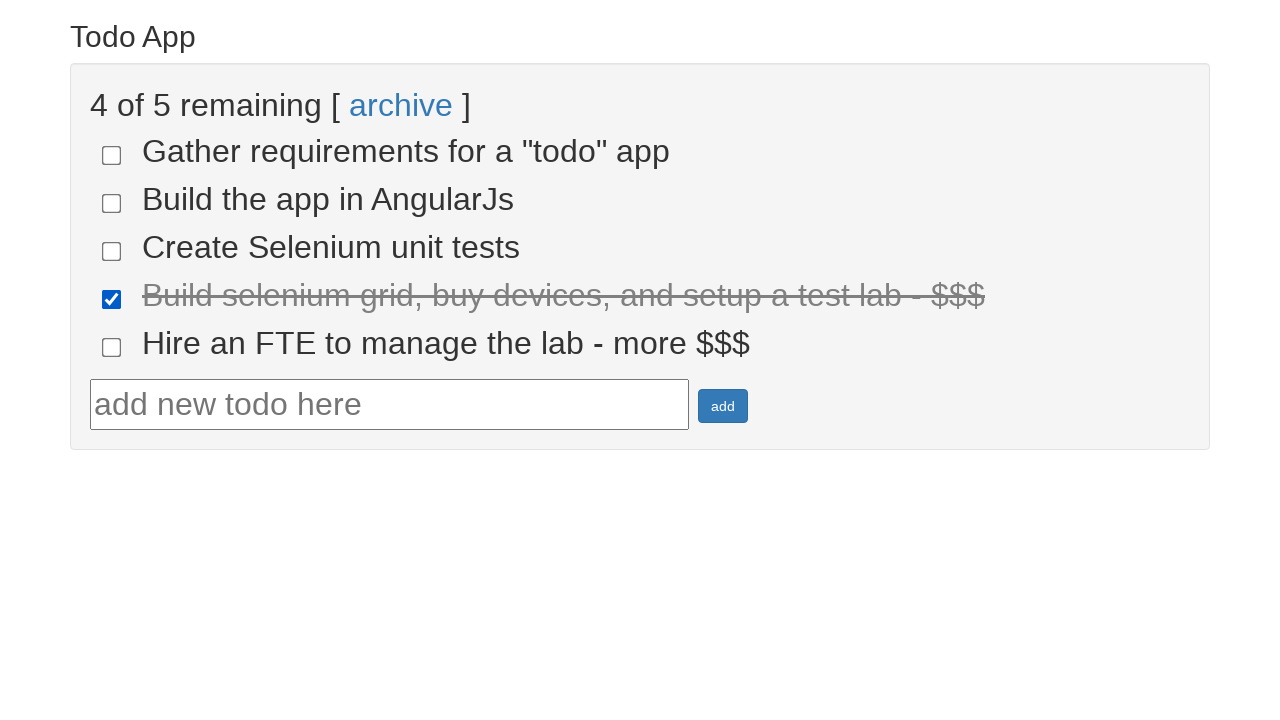

Clicked todo-5 checkbox to mark as complete at (112, 347) on input[name='todo-5']
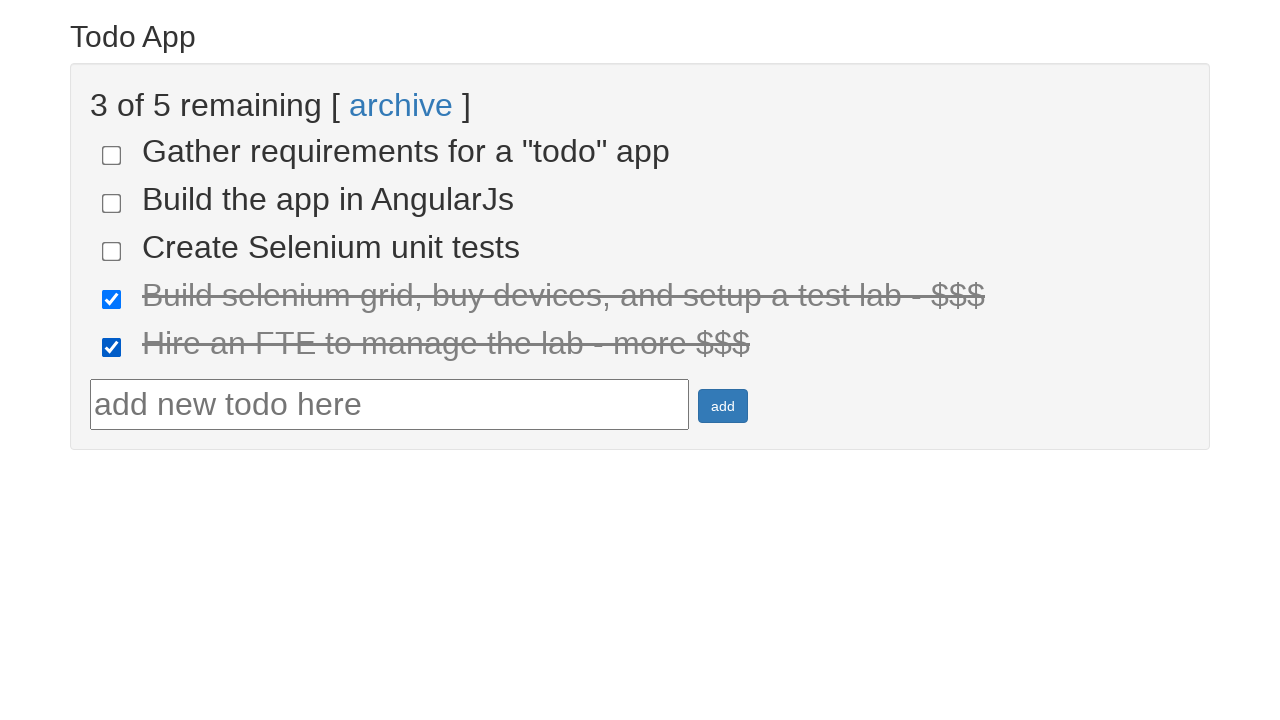

Filled new todo text field with 'Run your first Selenium Test' on #todotext
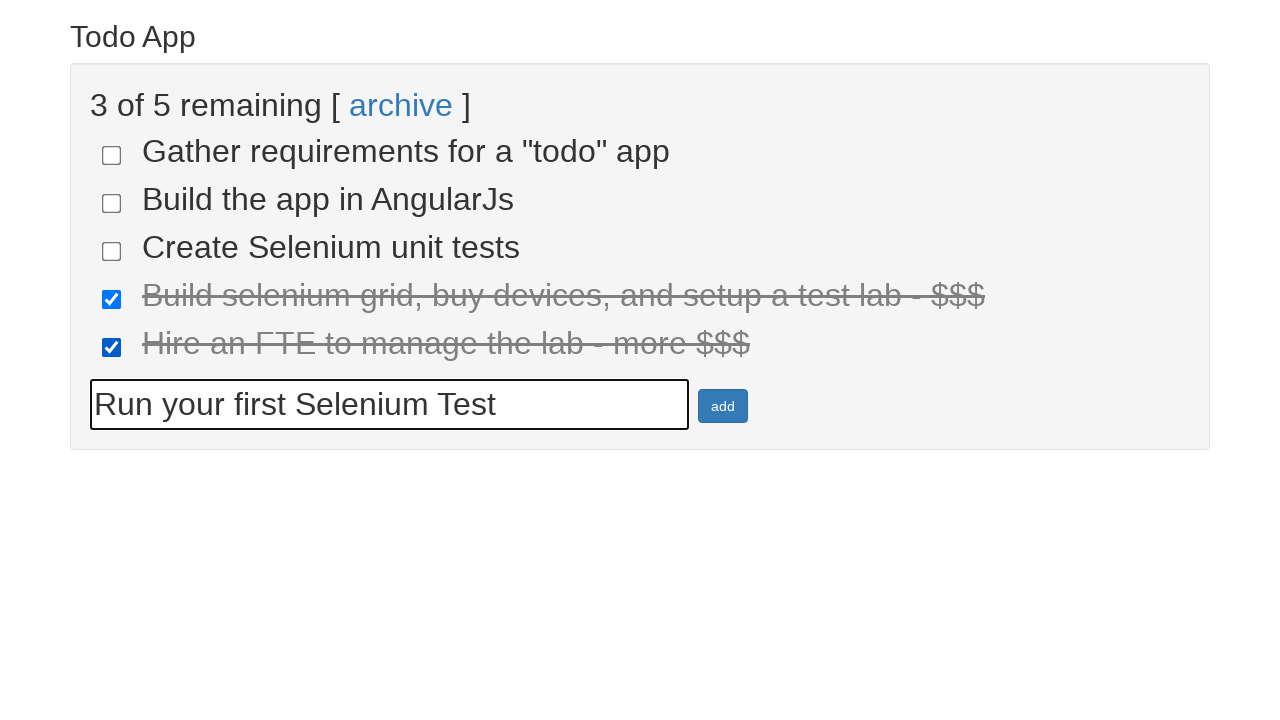

Clicked add button to create new todo item at (723, 406) on #addbutton
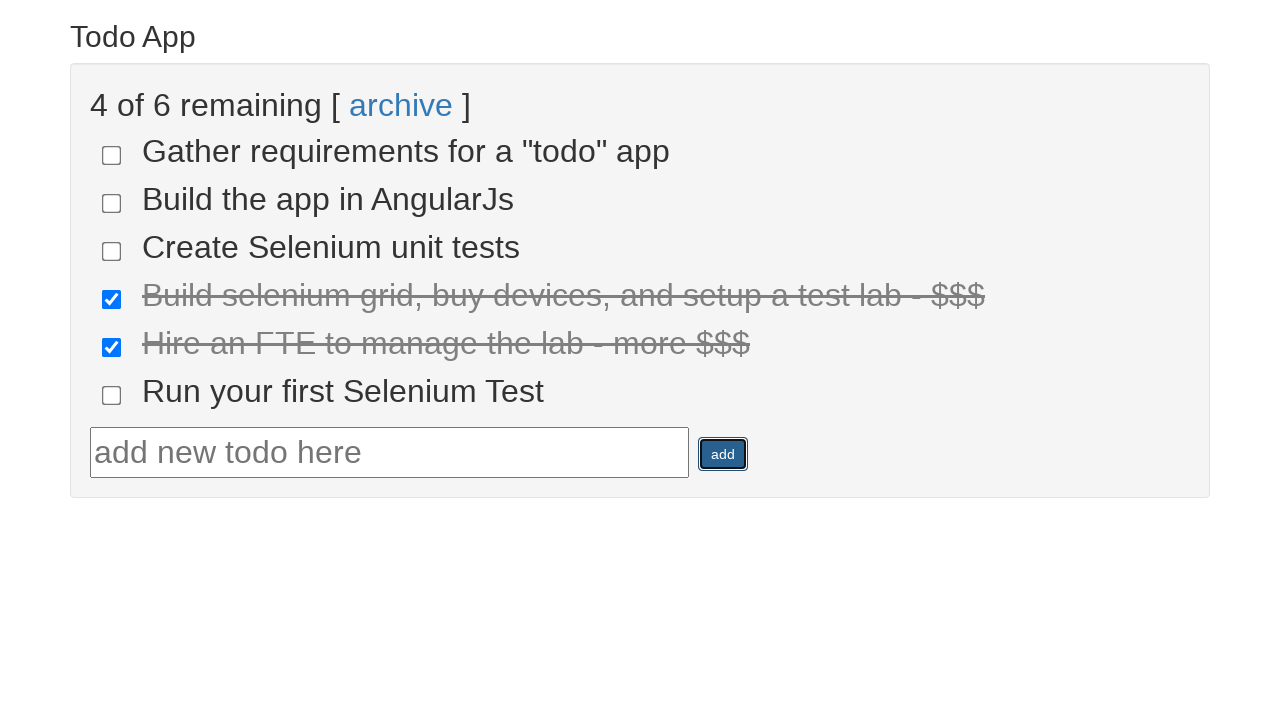

Clicked archive link to archive completed items at (401, 105) on text=archive
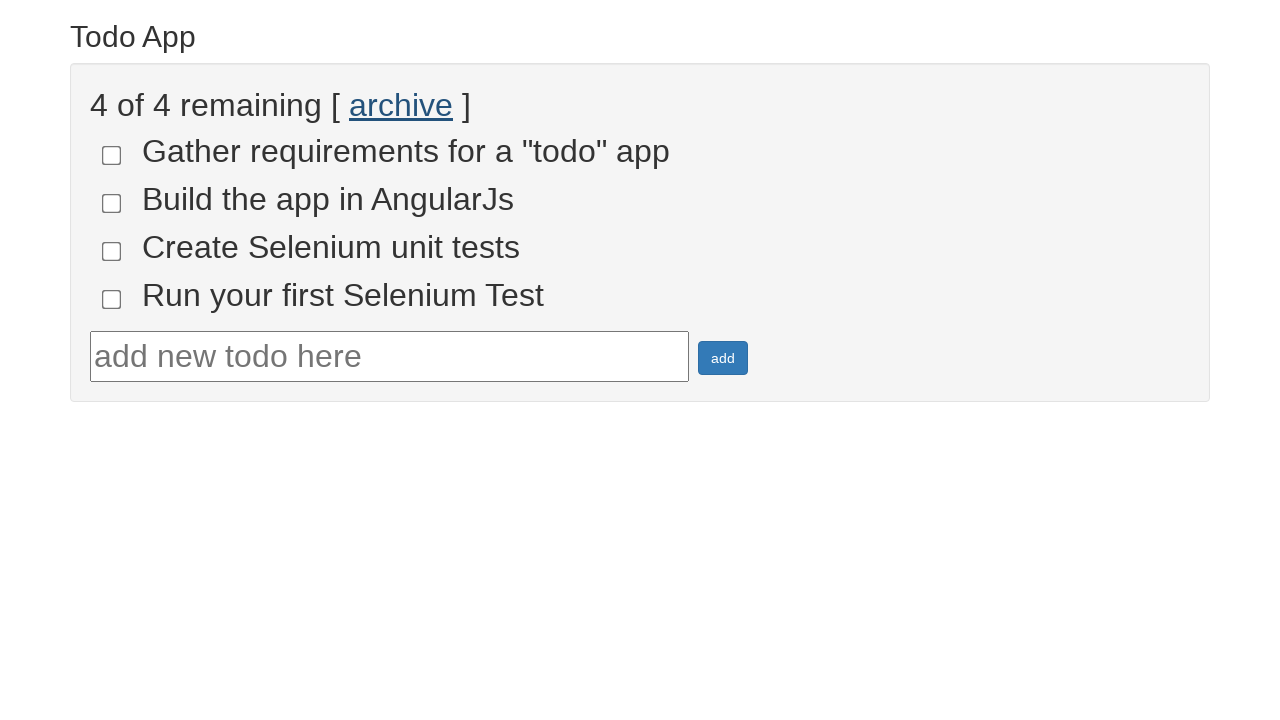

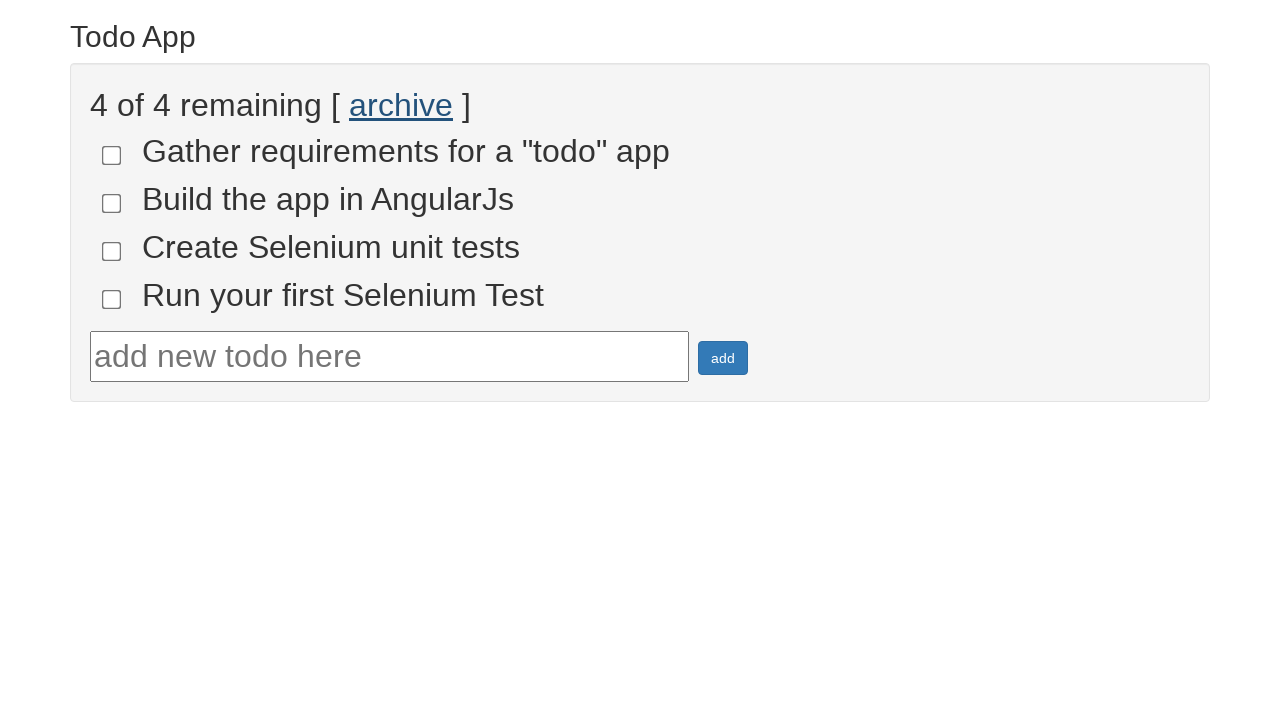